Tests a registration form by filling out various fields including skills dropdown, multi-select options, checkboxes, radio buttons, country selector, date of birth, personal information, and password fields.

Starting URL: http://demo.automationtesting.in/Register.html

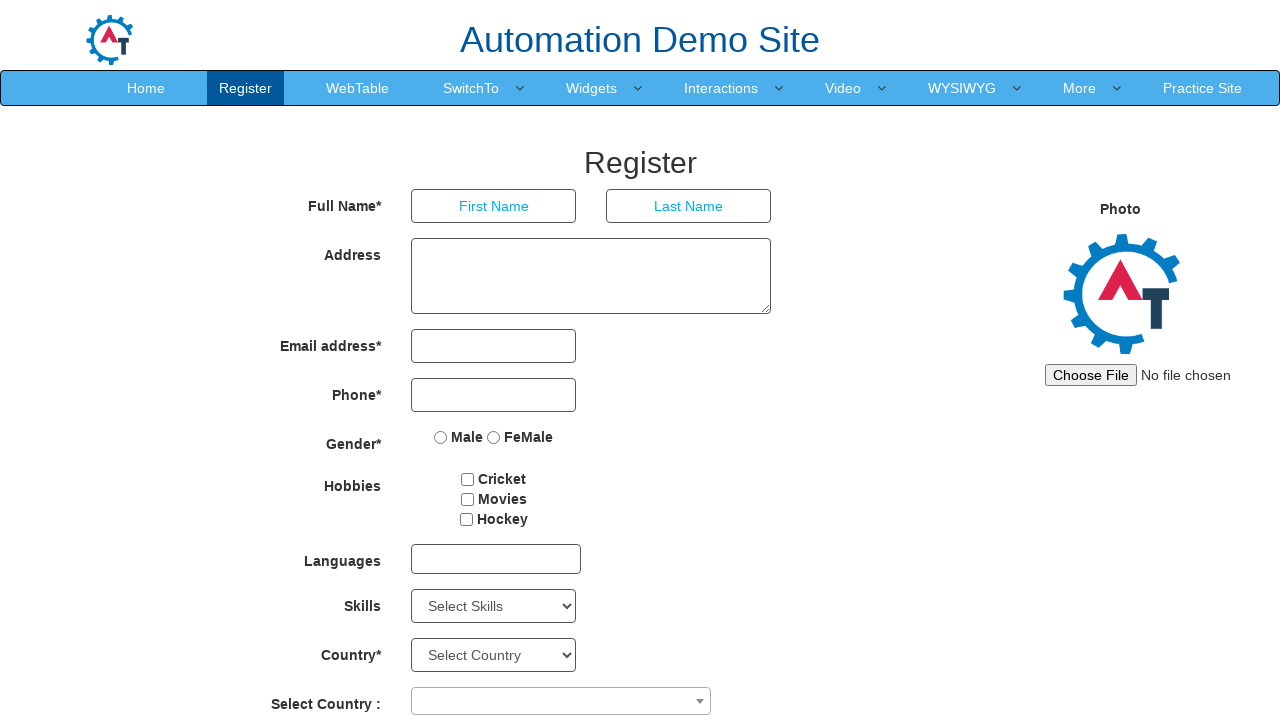

Selected 'Java' from skills dropdown on #Skills
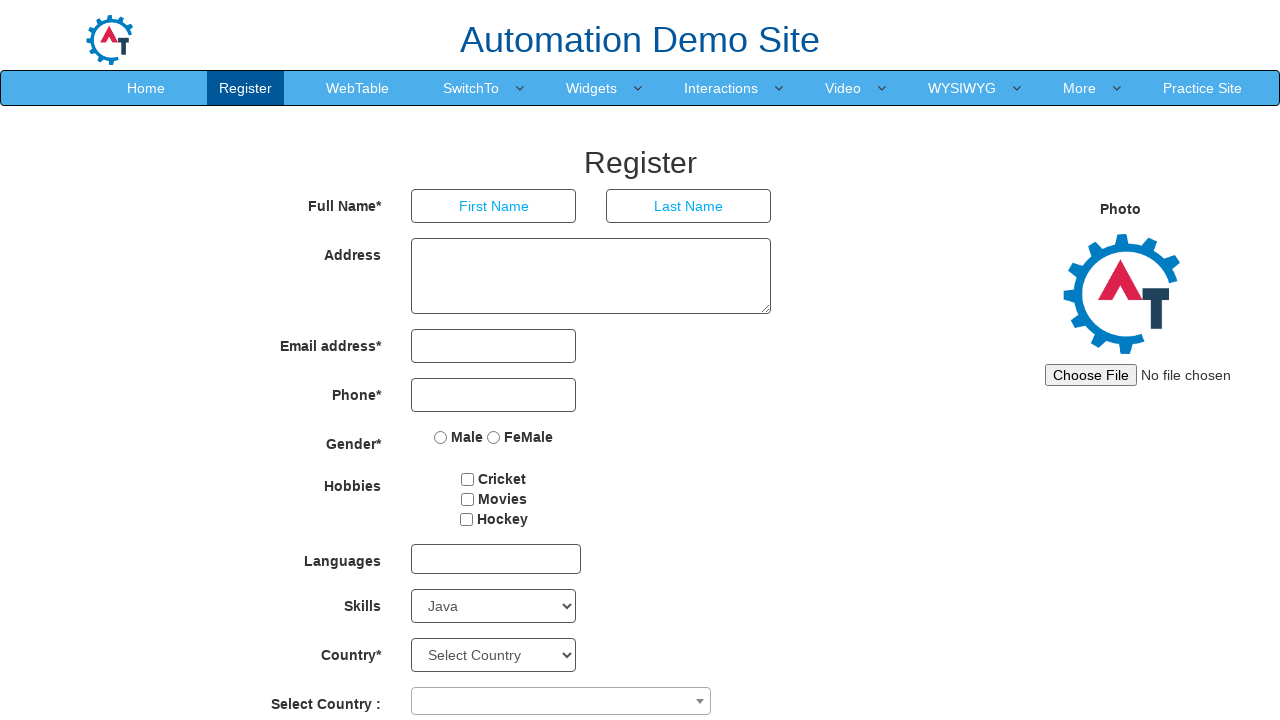

Selected 'Software' from skills dropdown on #Skills
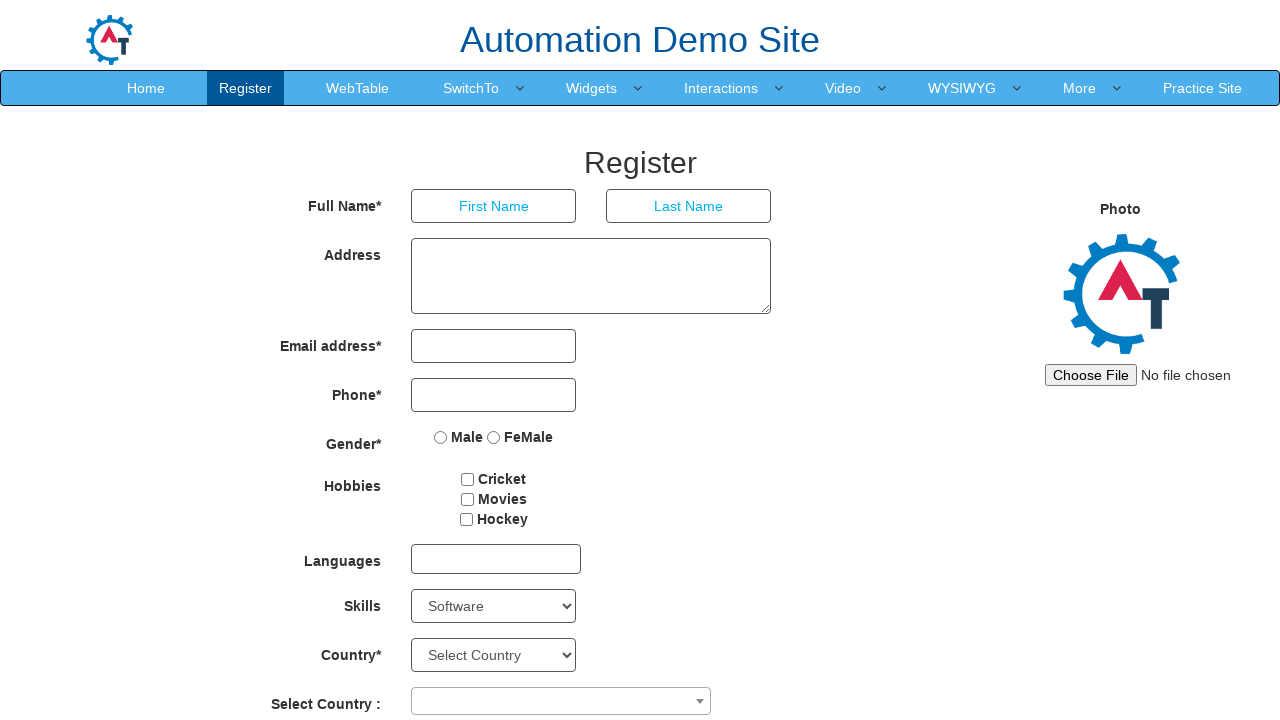

Clicked multi-select dropdown at (496, 559) on #msdd
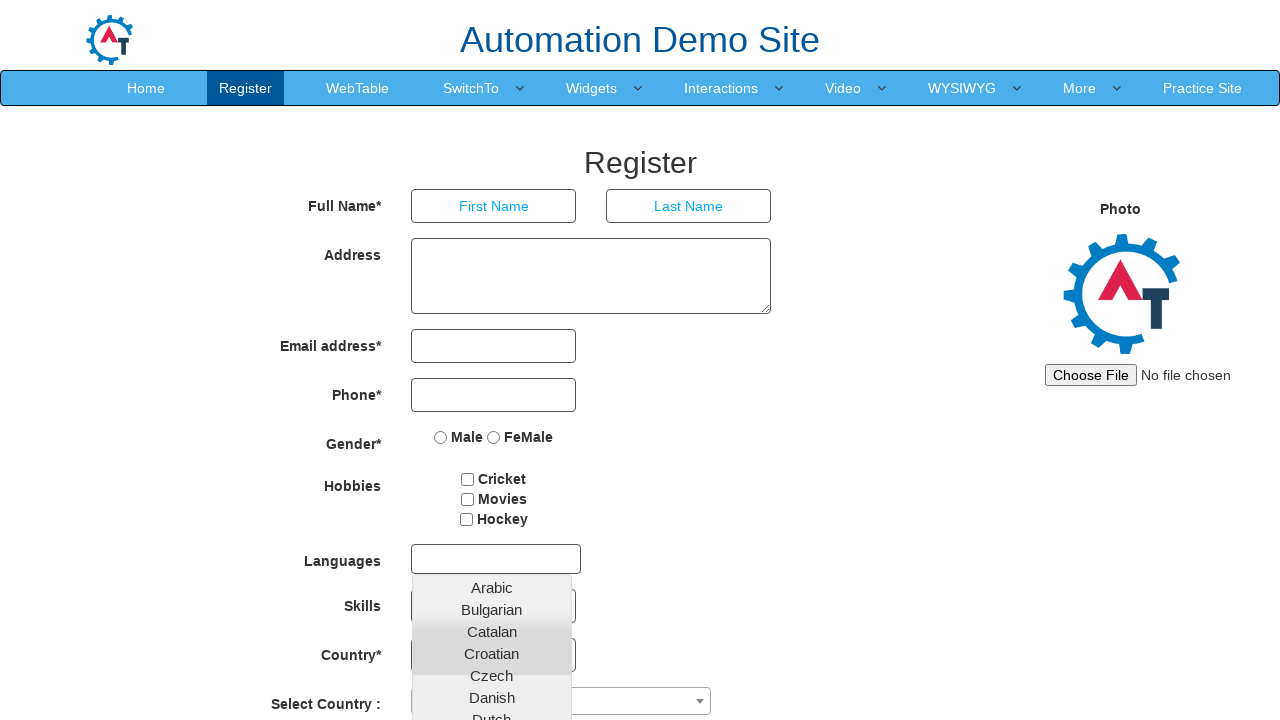

Selected option from multi-select dropdown (index 8) at (492, 458) on xpath=//*[@id='basicBootstrapForm']/div[7]/div/multi-select/div[2]/ul/li[8]
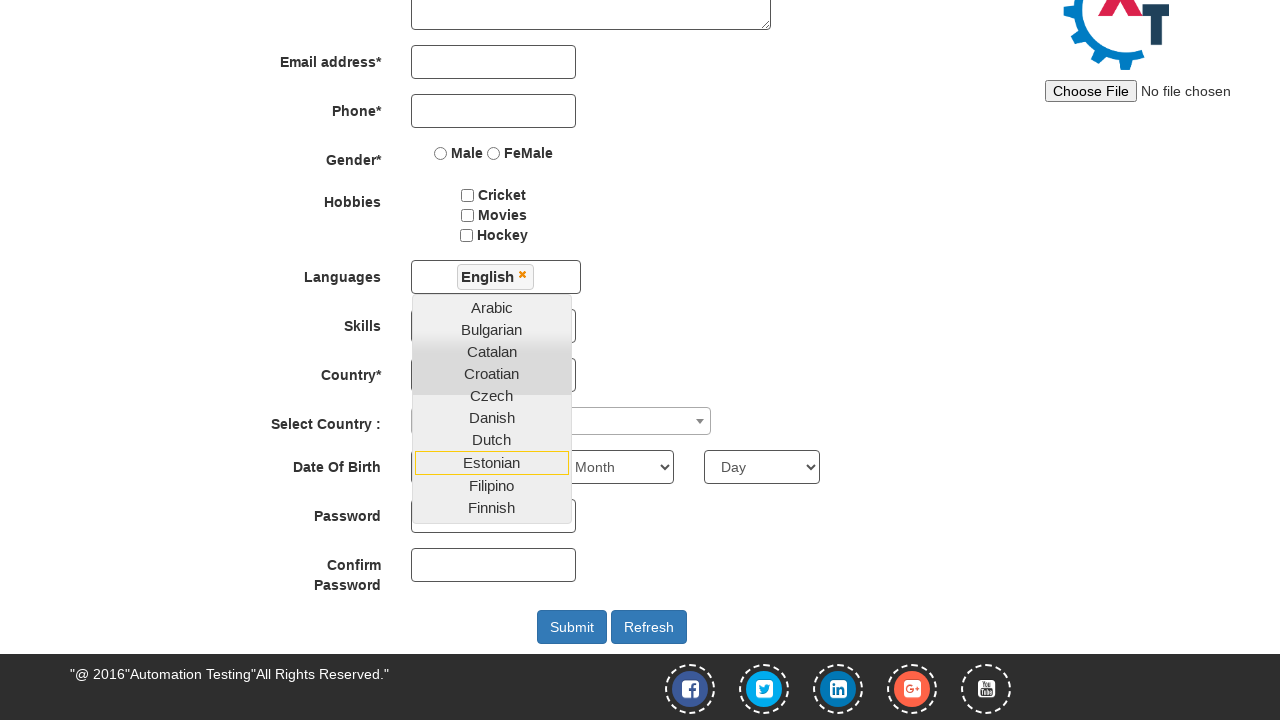

Selected option from multi-select dropdown (index 1) at (492, 307) on xpath=//*[@id='basicBootstrapForm']/div[7]/div/multi-select/div[2]/ul/li[1]/a
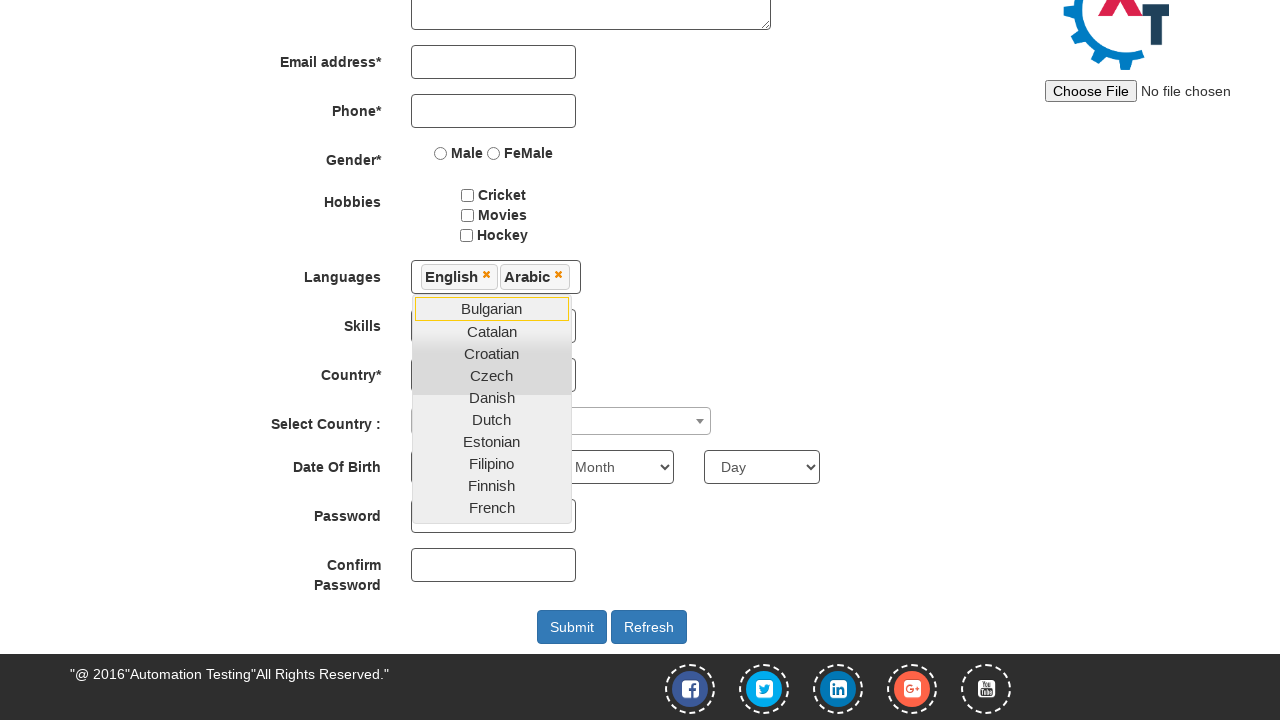

Checked hobby checkbox 1 at (468, 195) on #checkbox1
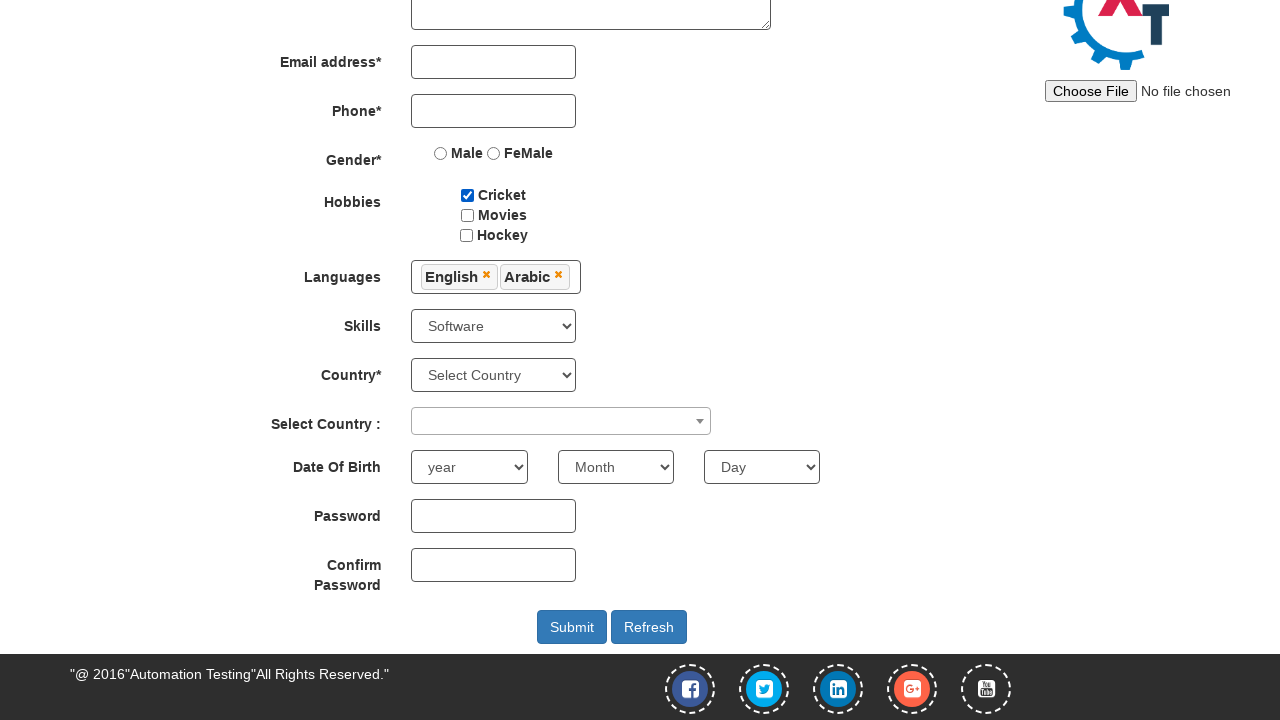

Checked hobby checkbox 2 at (467, 215) on #checkbox2
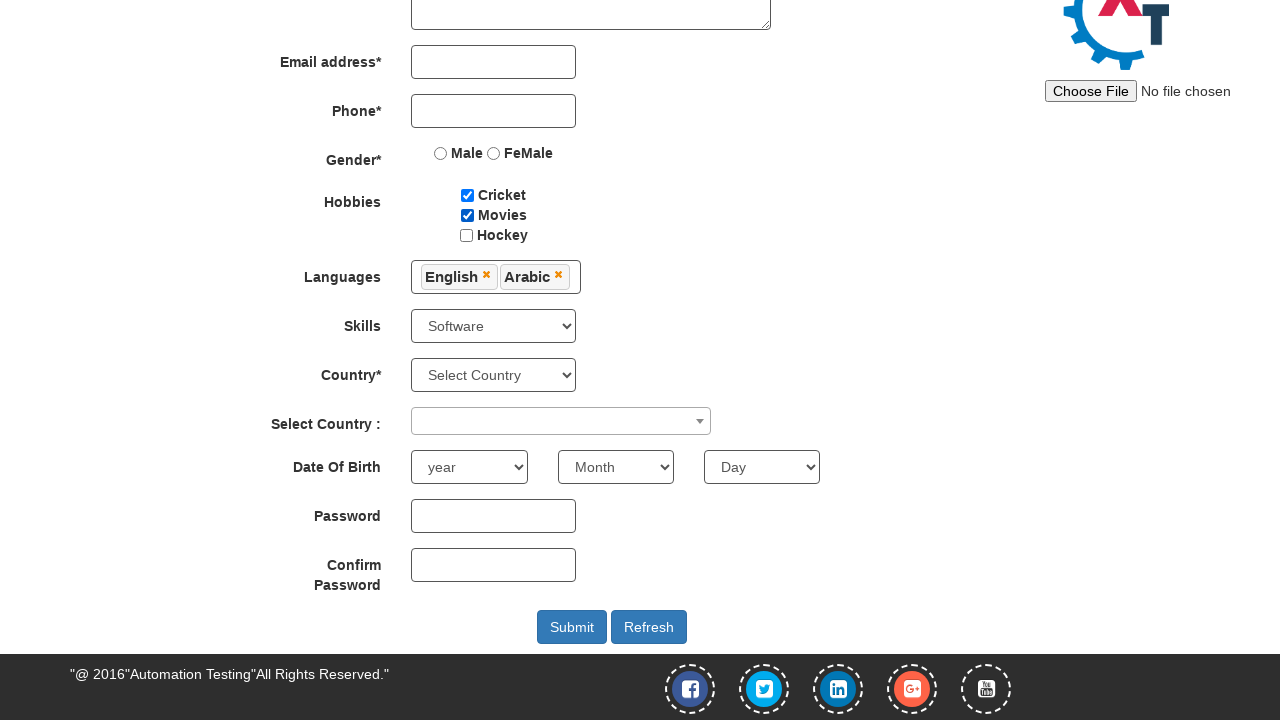

Checked hobby checkbox 3 at (466, 235) on #checkbox3
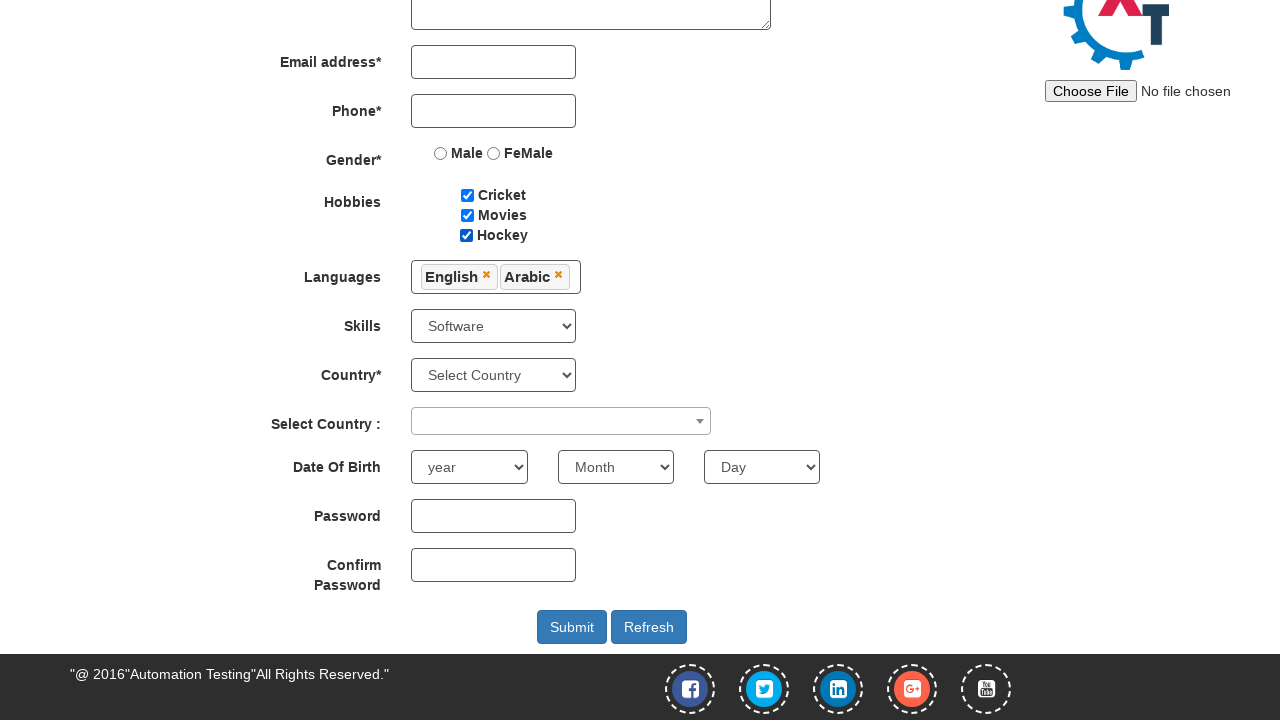

Selected 'Male' radio button for gender at (441, 153) on xpath=//*[@id='basicBootstrapForm']/div[5]/div/label[1]/input
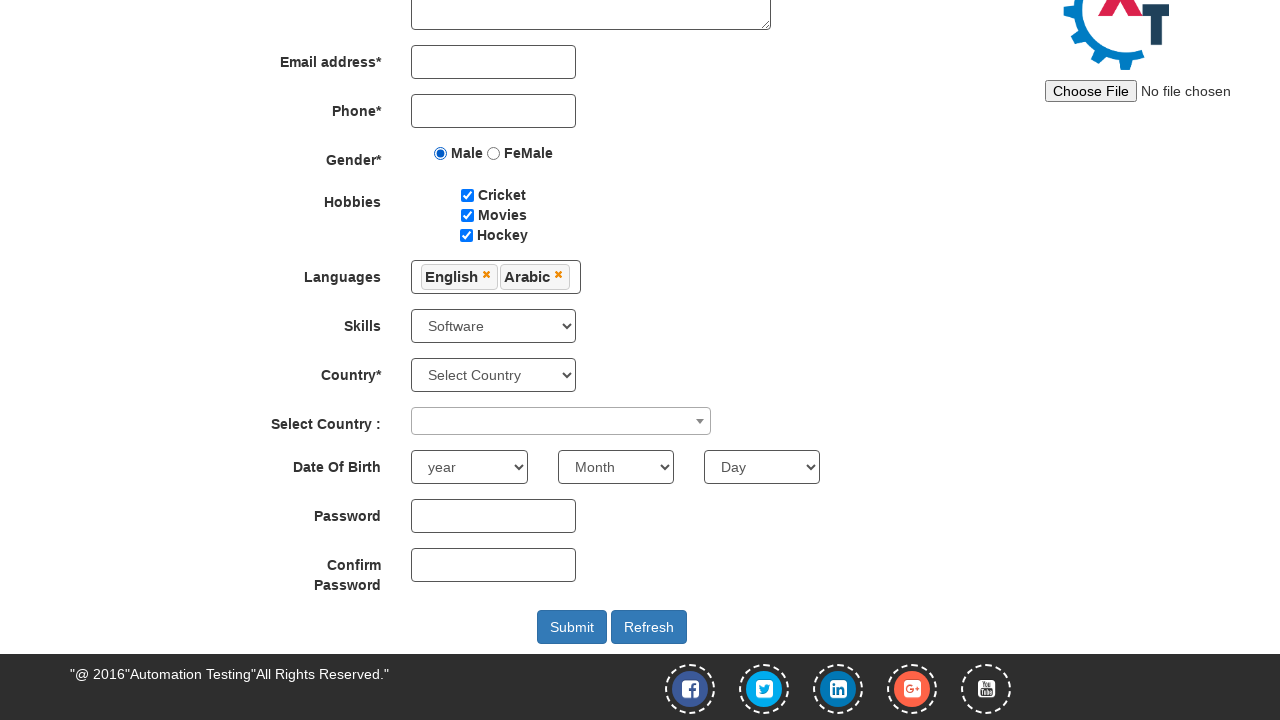

Clicked country dropdown to open selection at (561, 421) on xpath=//*[@id='basicBootstrapForm']/div[10]/div/span/span[1]/span
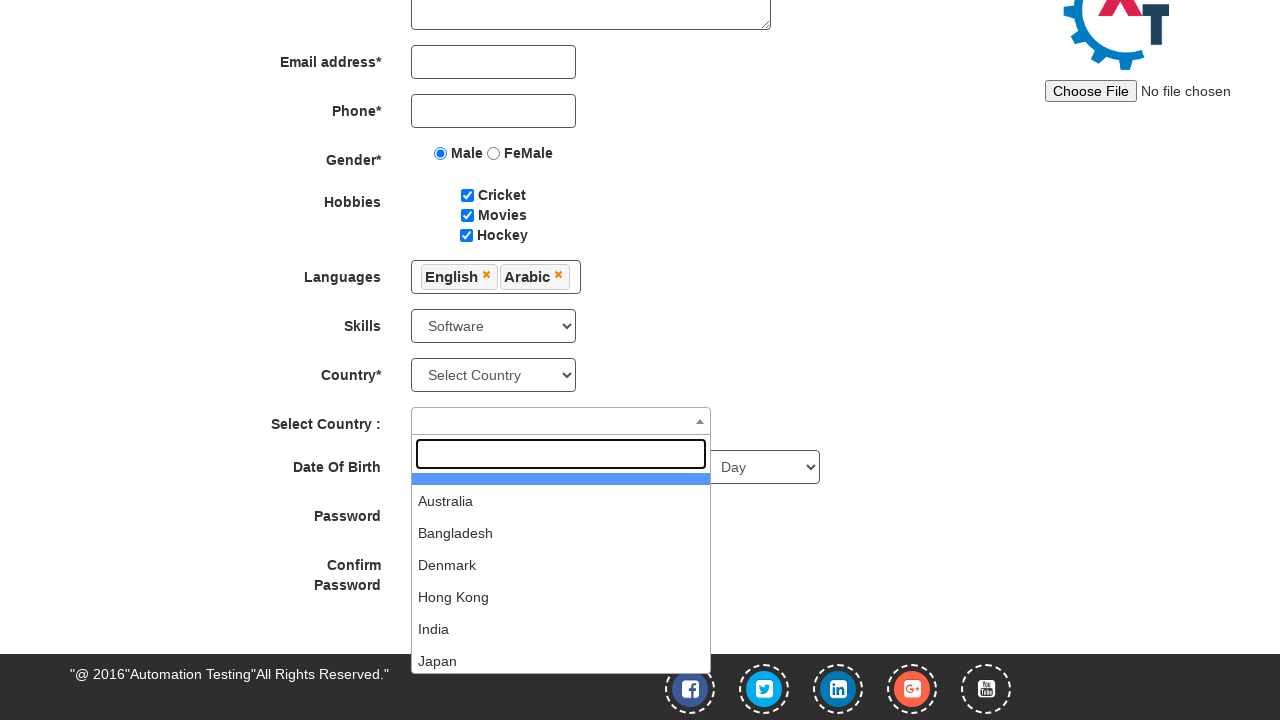

Selected country from dropdown results at (561, 629) on xpath=//*[@id='select2-country-results']/li[6]
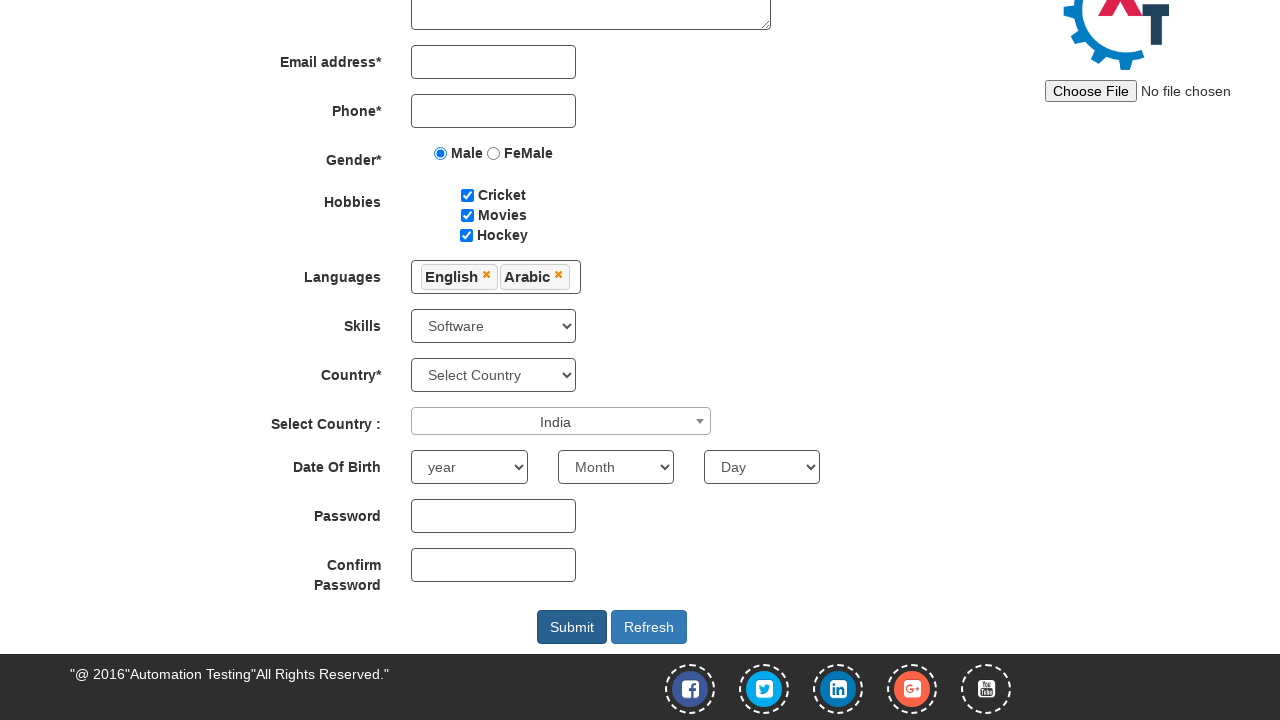

Selected birth year 1999 on #yearbox
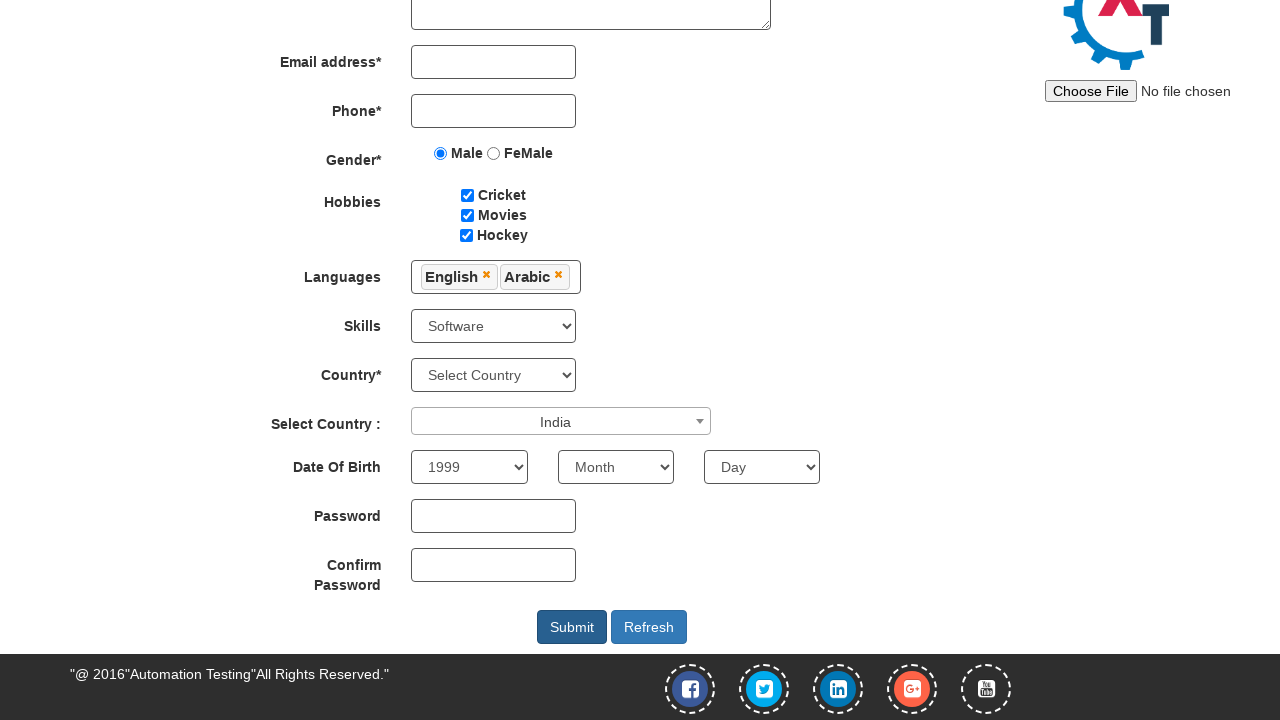

Selected birth month March on xpath=//*[@id='basicBootstrapForm']/div[11]/div[2]/select
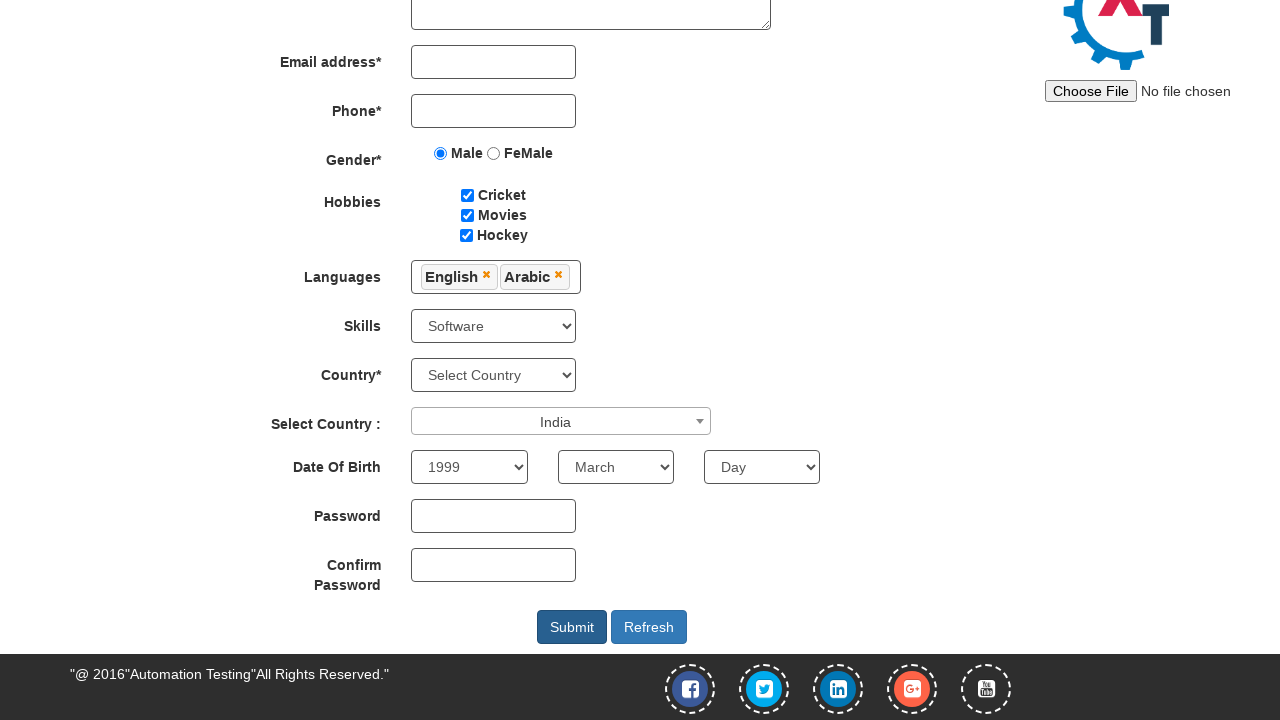

Selected birth day 21 on #daybox
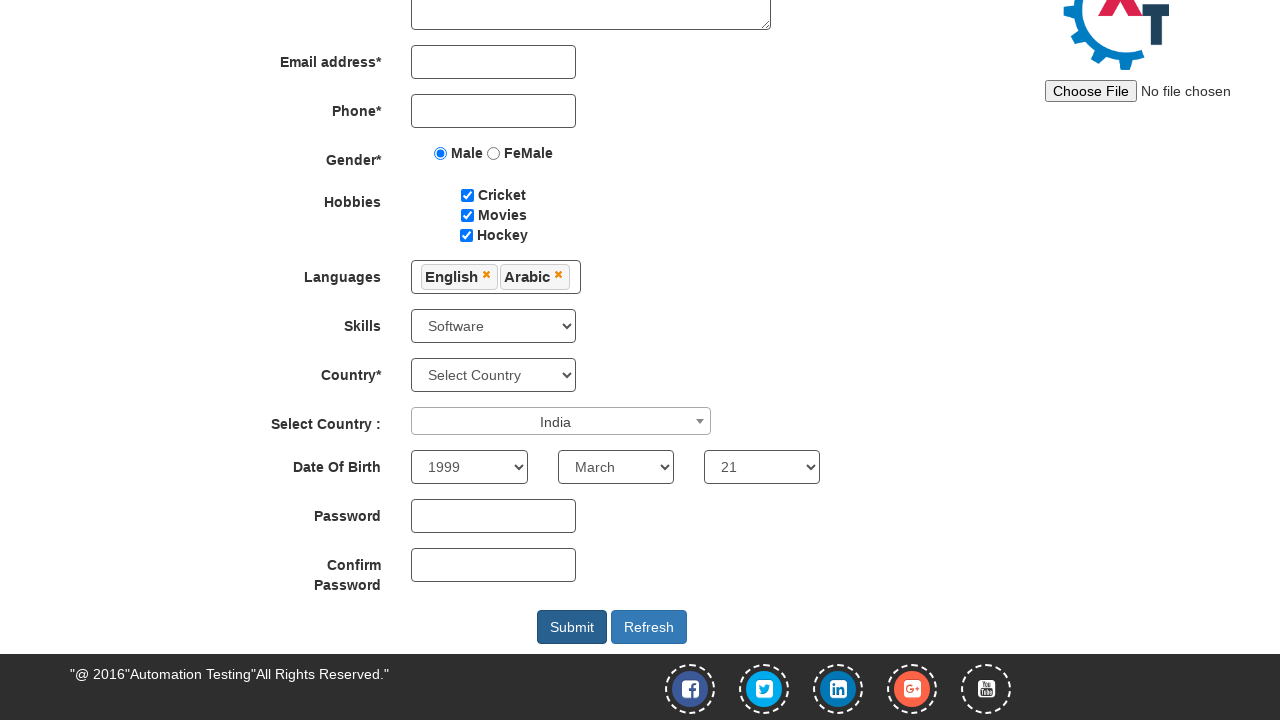

Filled first name field with 'MichaelTest' on xpath=//*[@id='basicBootstrapForm']/div[1]/div[1]/input
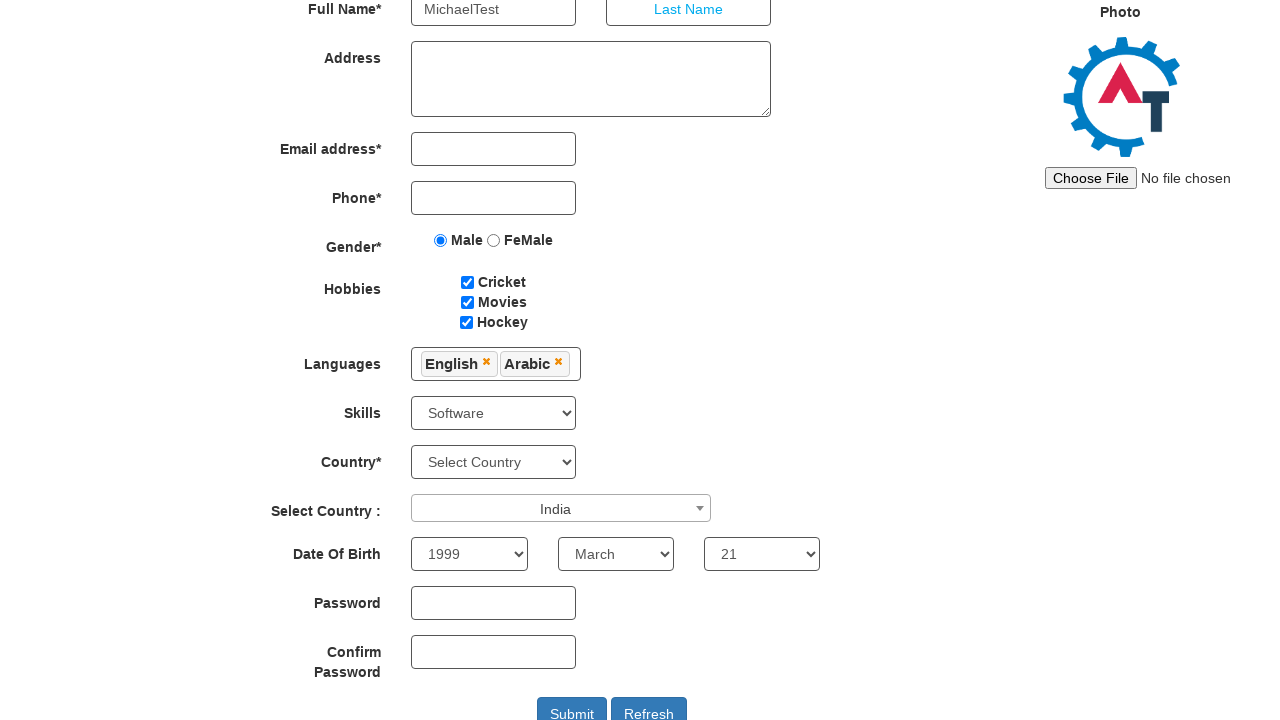

Filled last name field with 'Johnson' on xpath=//*[@id='basicBootstrapForm']/div[1]/div[2]/input
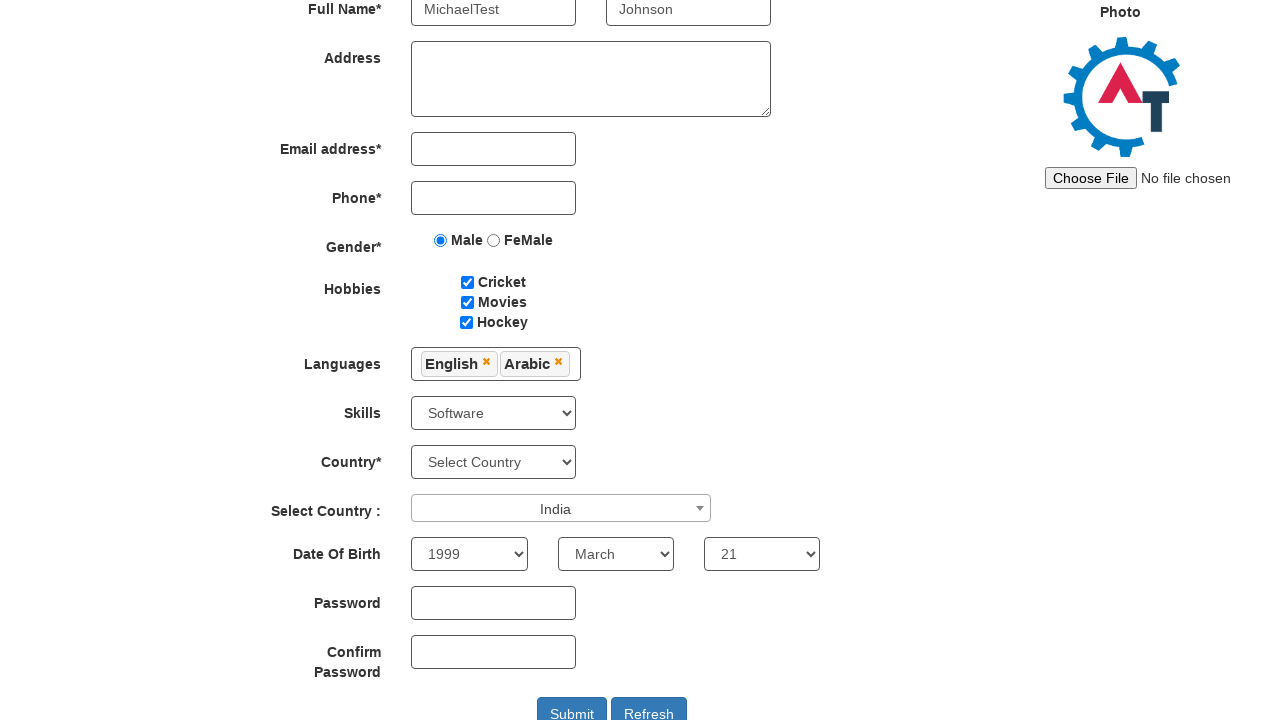

Filled address field with test address on xpath=//*[@id='basicBootstrapForm']/div[2]/div/textarea
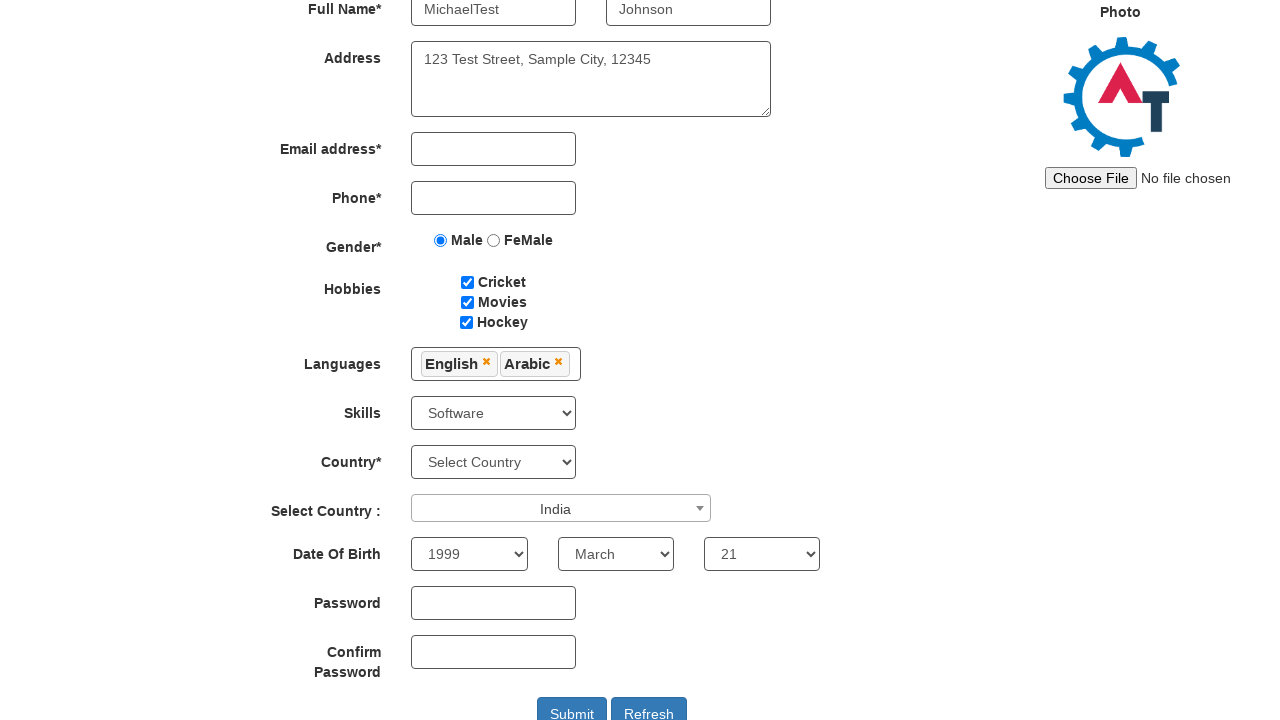

Filled email field with 'michael.test.847@example.com' on xpath=//*[@id='eid']/input
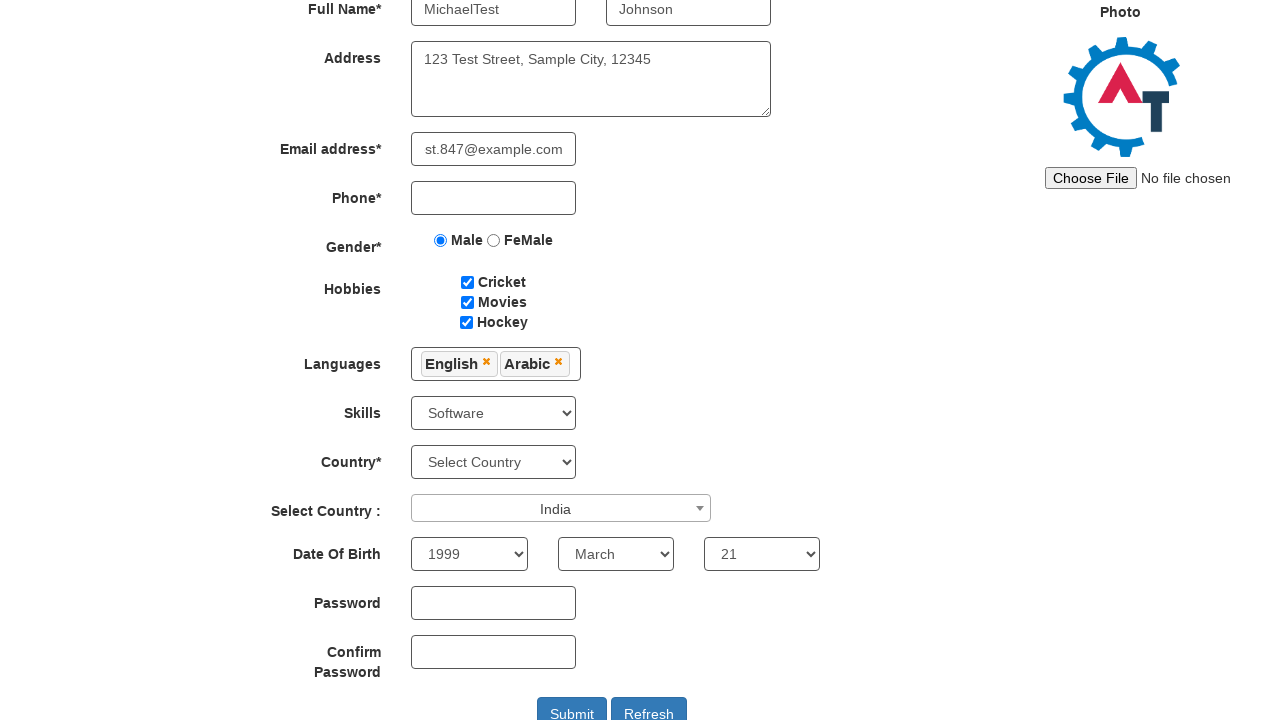

Filled phone number field with '5551234567' on xpath=//*[@id='basicBootstrapForm']/div[4]/div/input
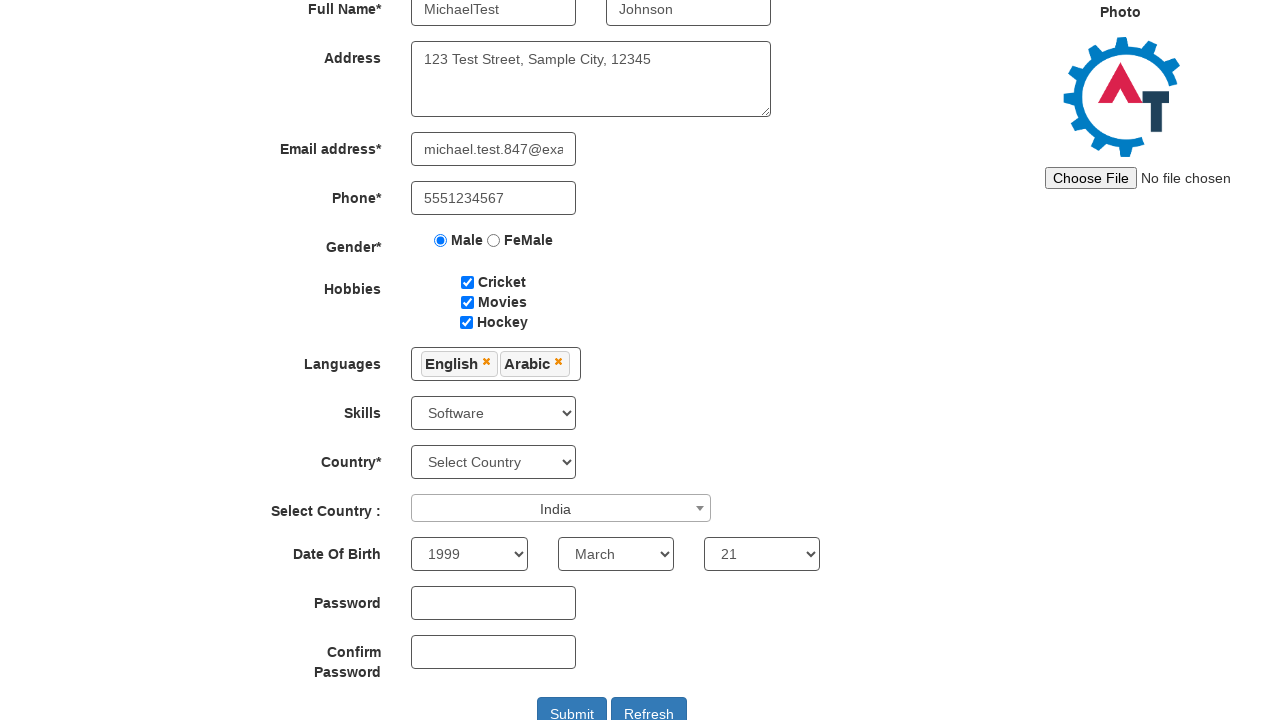

Filled first password field with 'TestPass@123' on #firstpassword
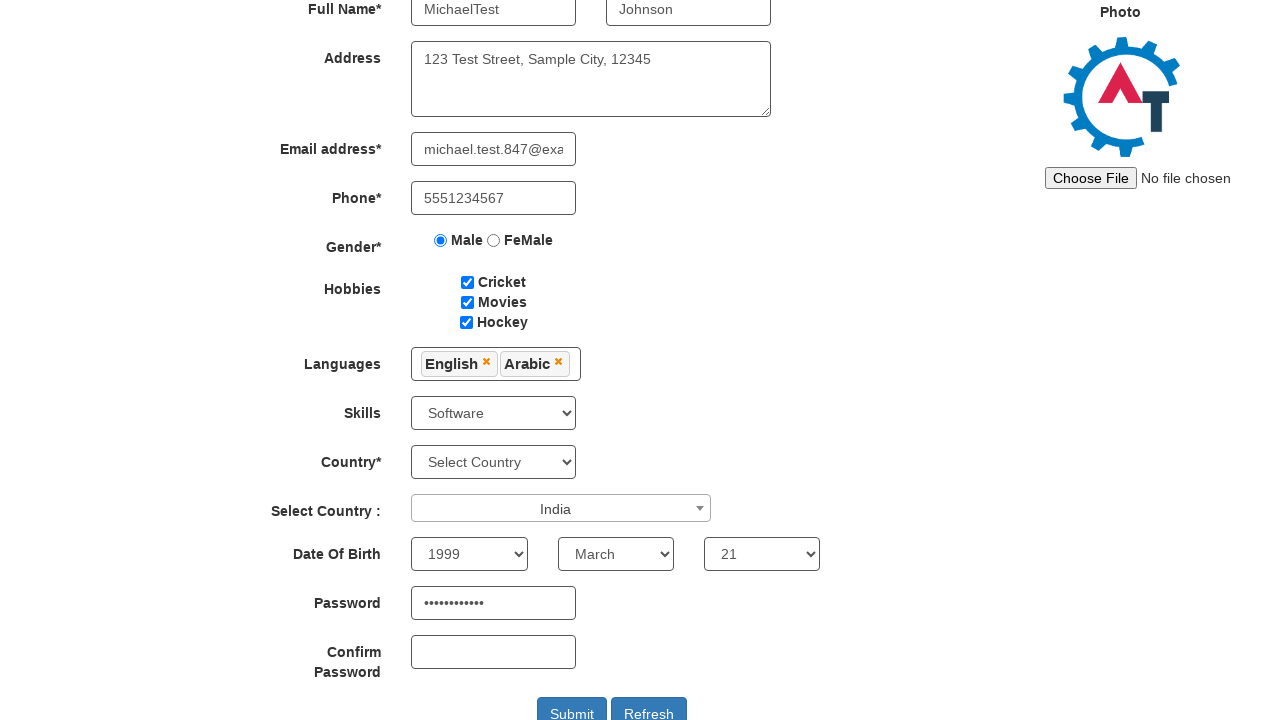

Filled password confirmation field with 'TestPass@123' on #secondpassword
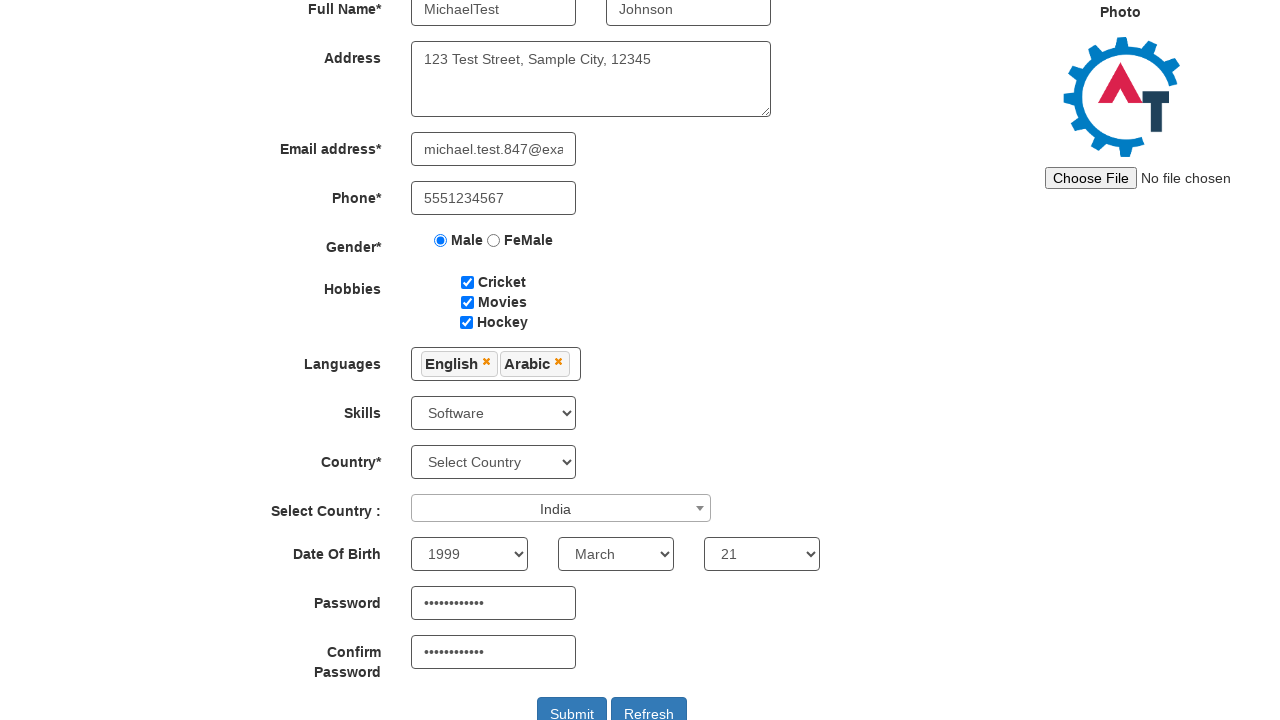

Waited 1 second for form to be ready
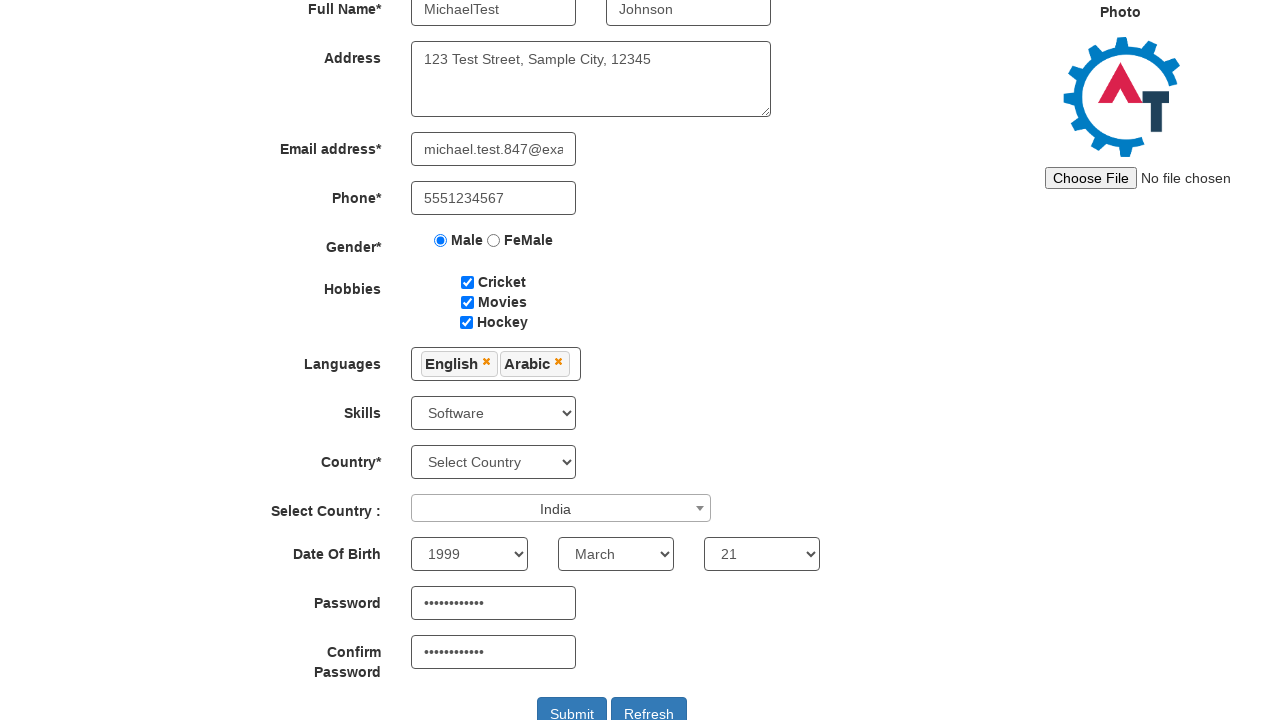

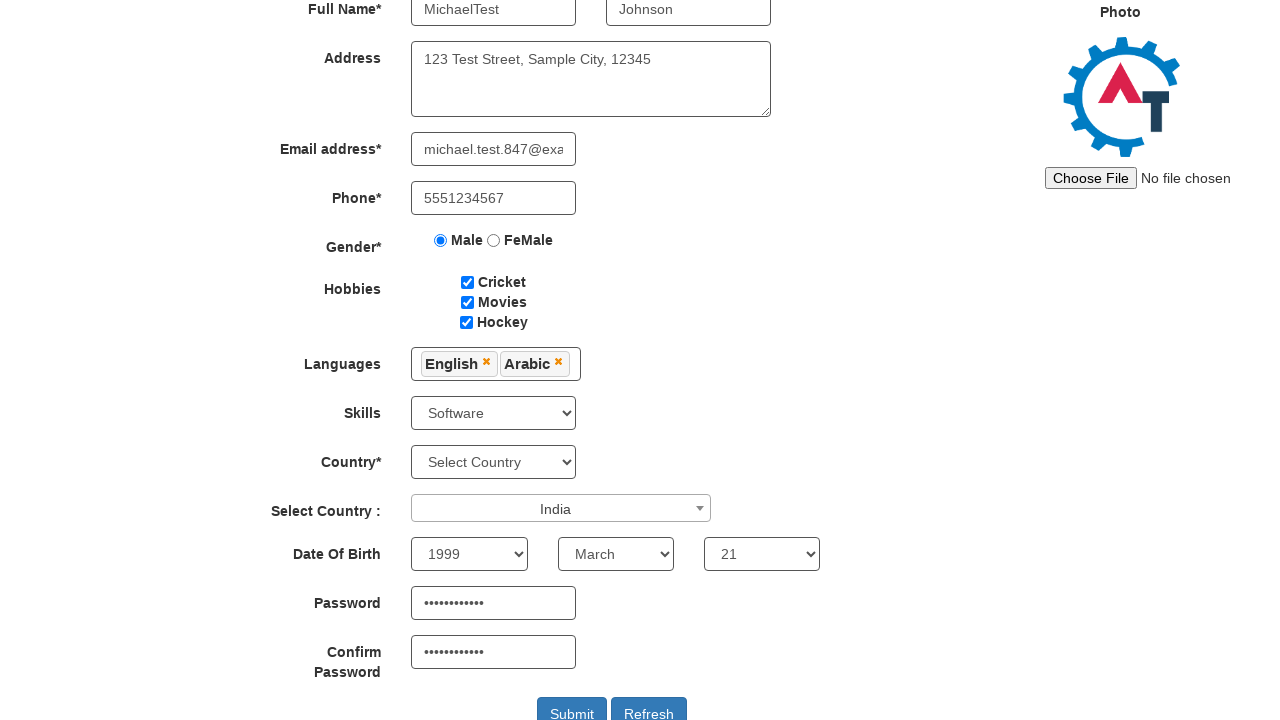